Tests the language switching functionality by clicking the Chinese and English buttons

Starting URL: https://ateto1204.github.io/

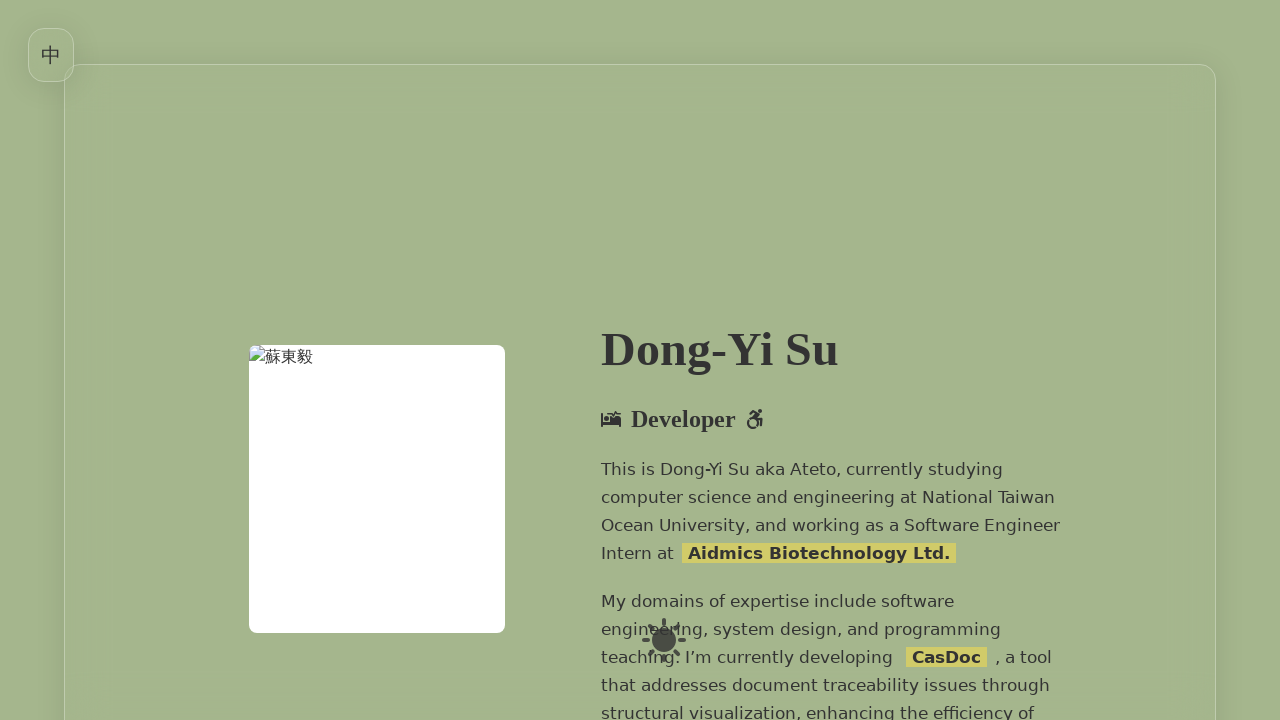

Clicked Chinese language button at (51, 55) on internal:role=button[name="中"i]
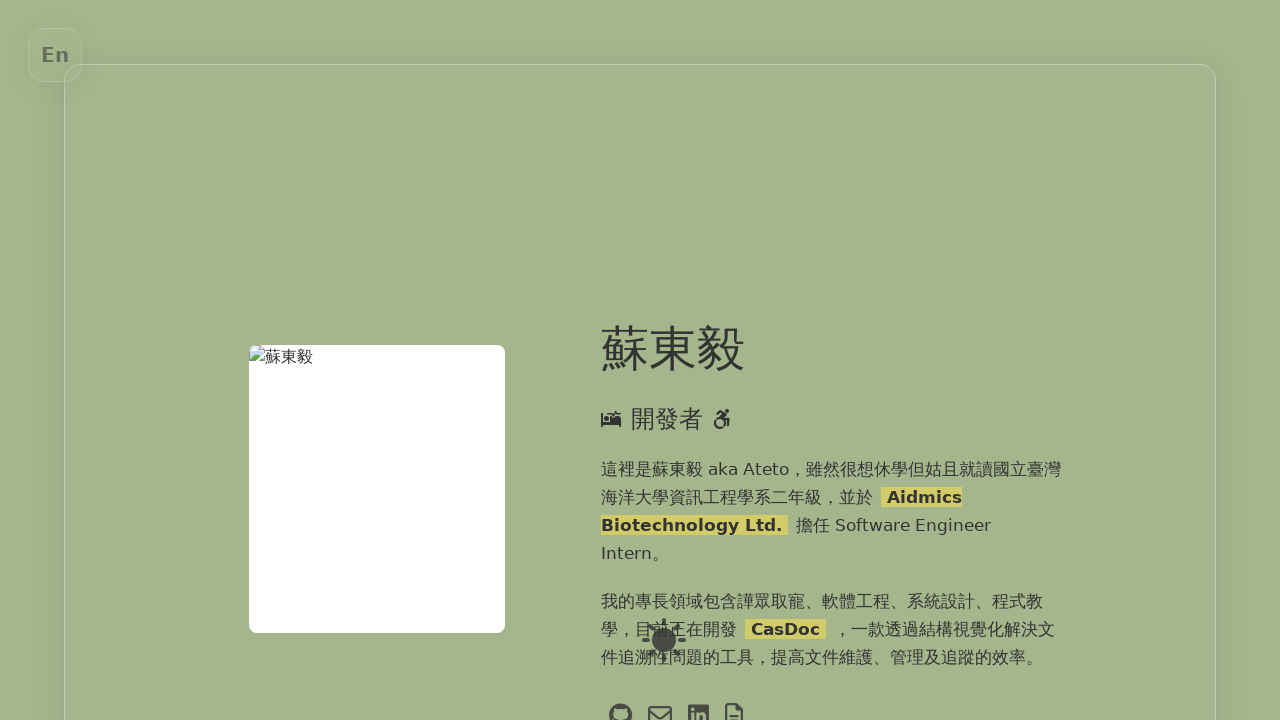

Clicked English language button at (55, 55) on internal:role=button[name="En"i]
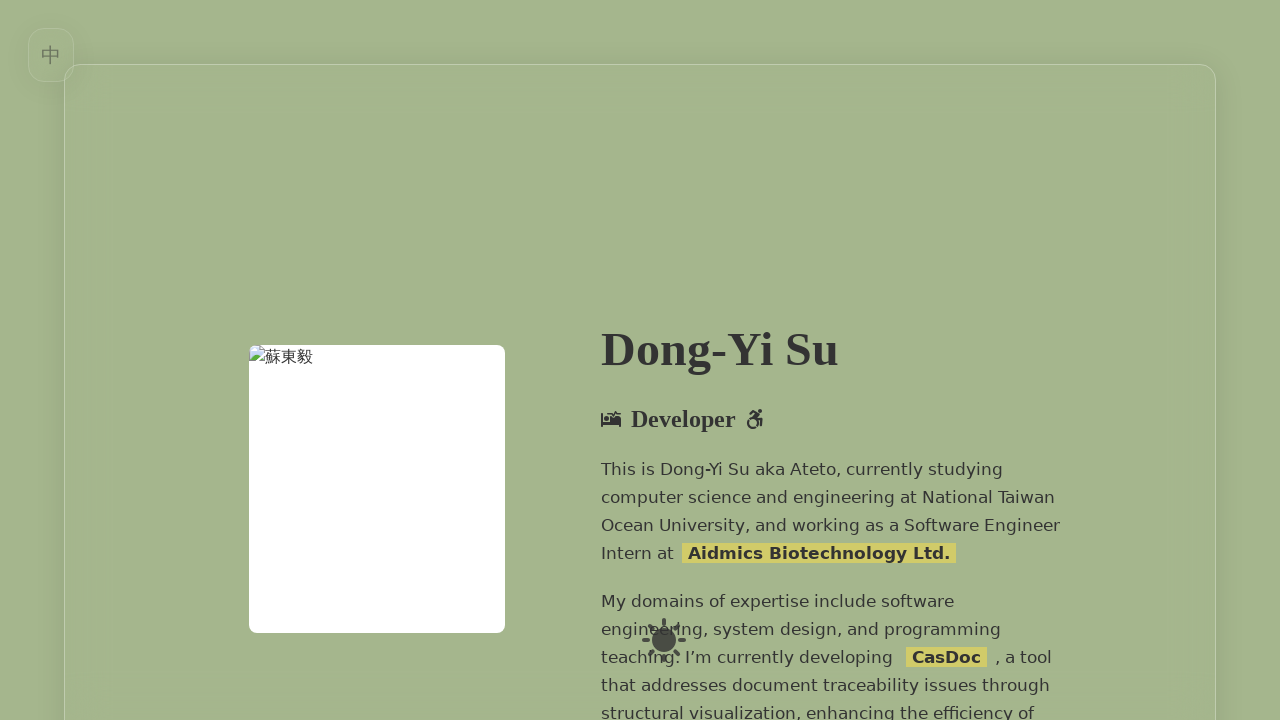

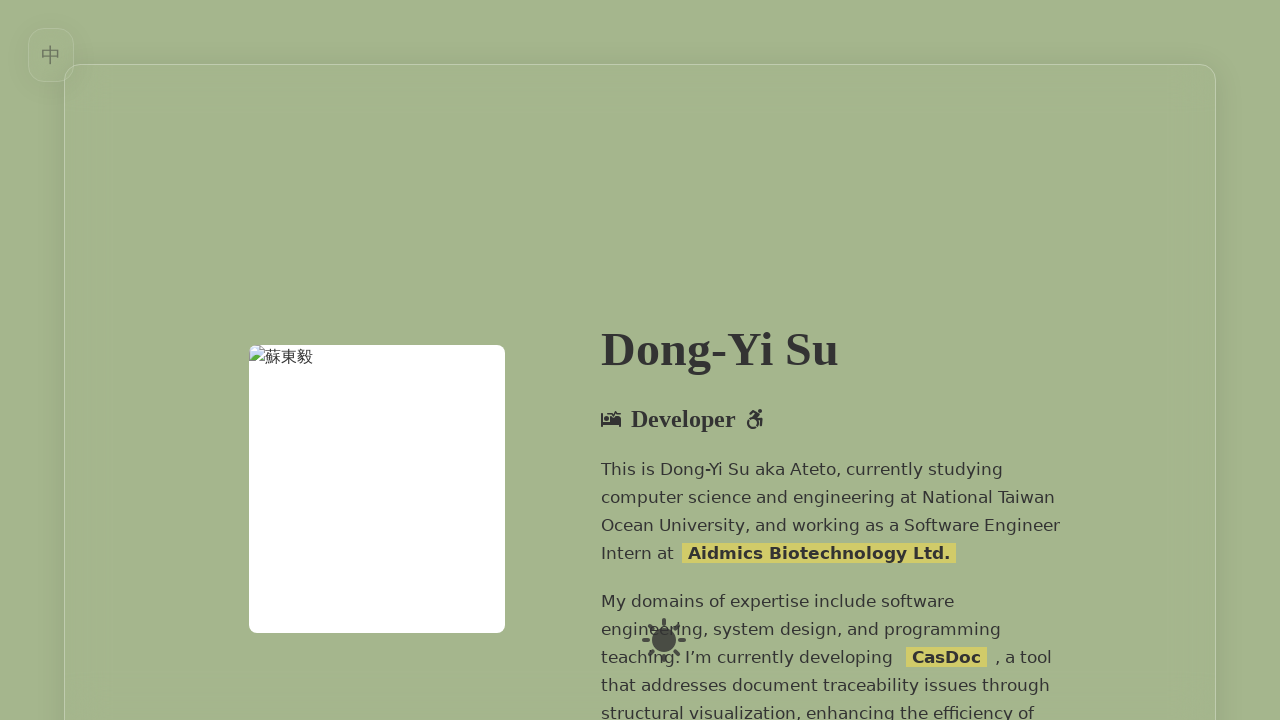